Tests alert handling by entering a name, triggering an alert, and accepting it

Starting URL: http://www.qaclickacademy.com/practice.php

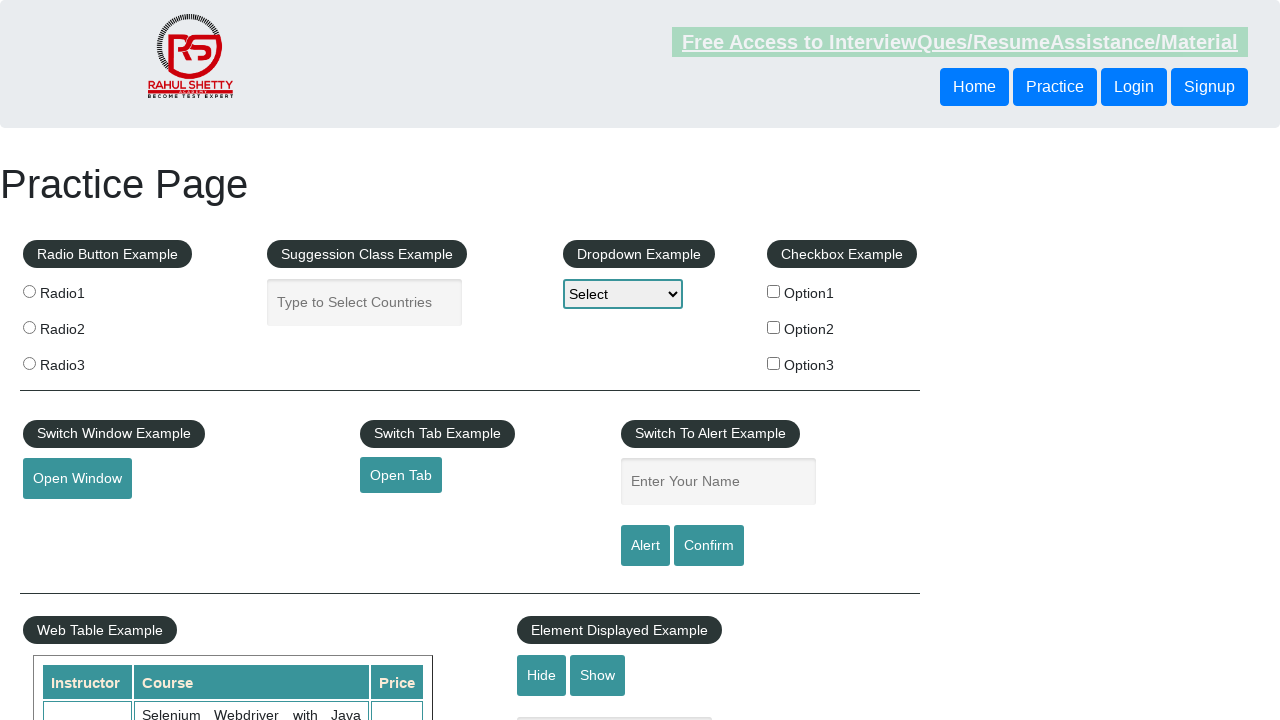

Filled name input field with 'Sarvesh' on input#name
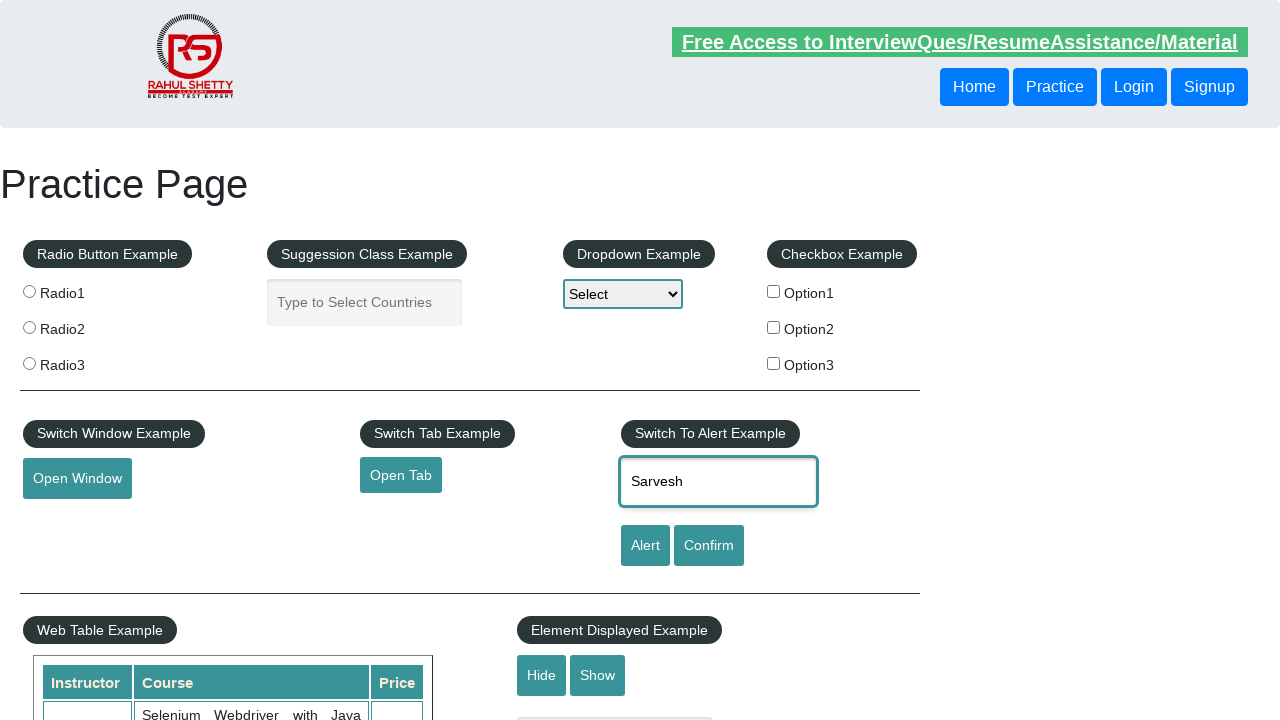

Set up dialog handler to automatically accept alerts
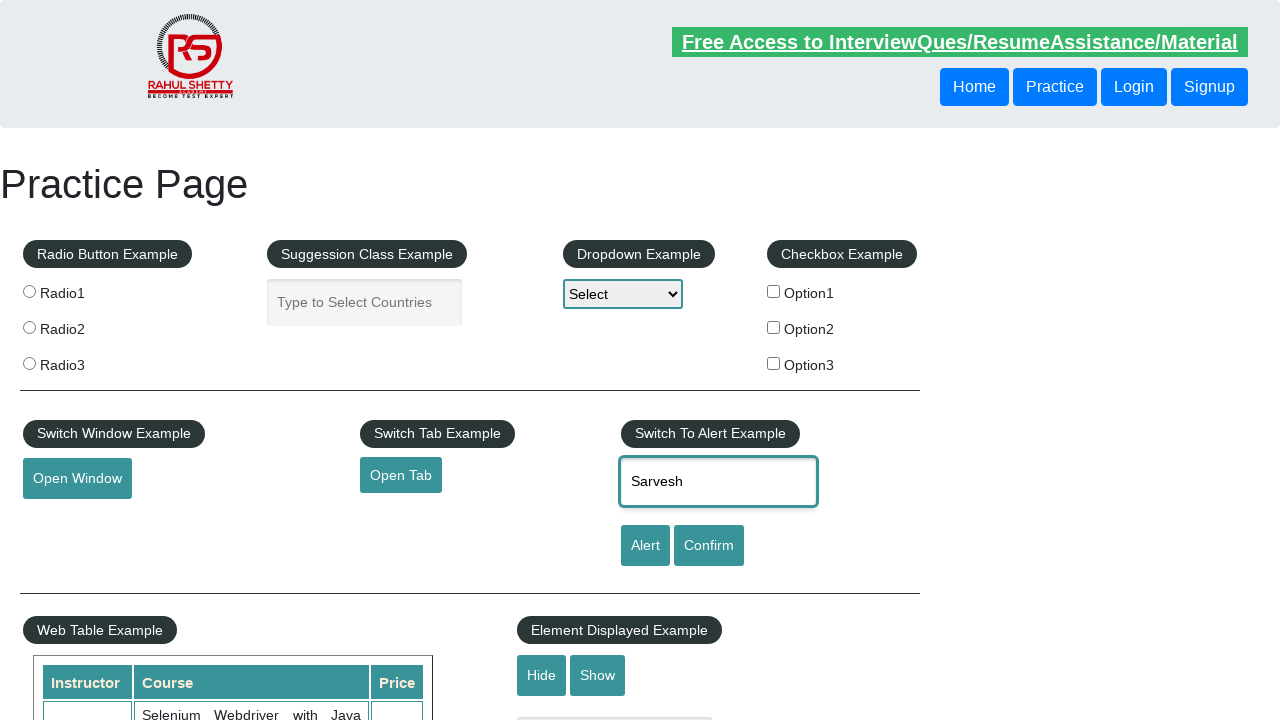

Clicked alert button to trigger alert at (645, 546) on input#alertbtn
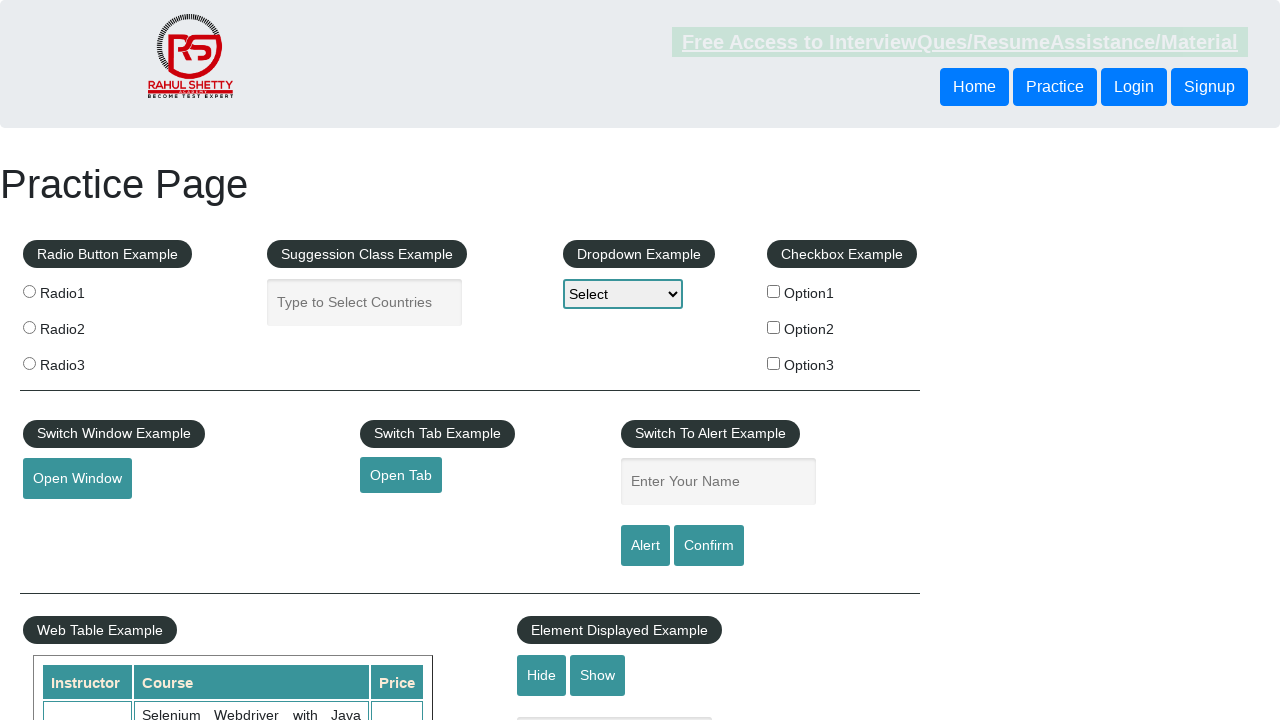

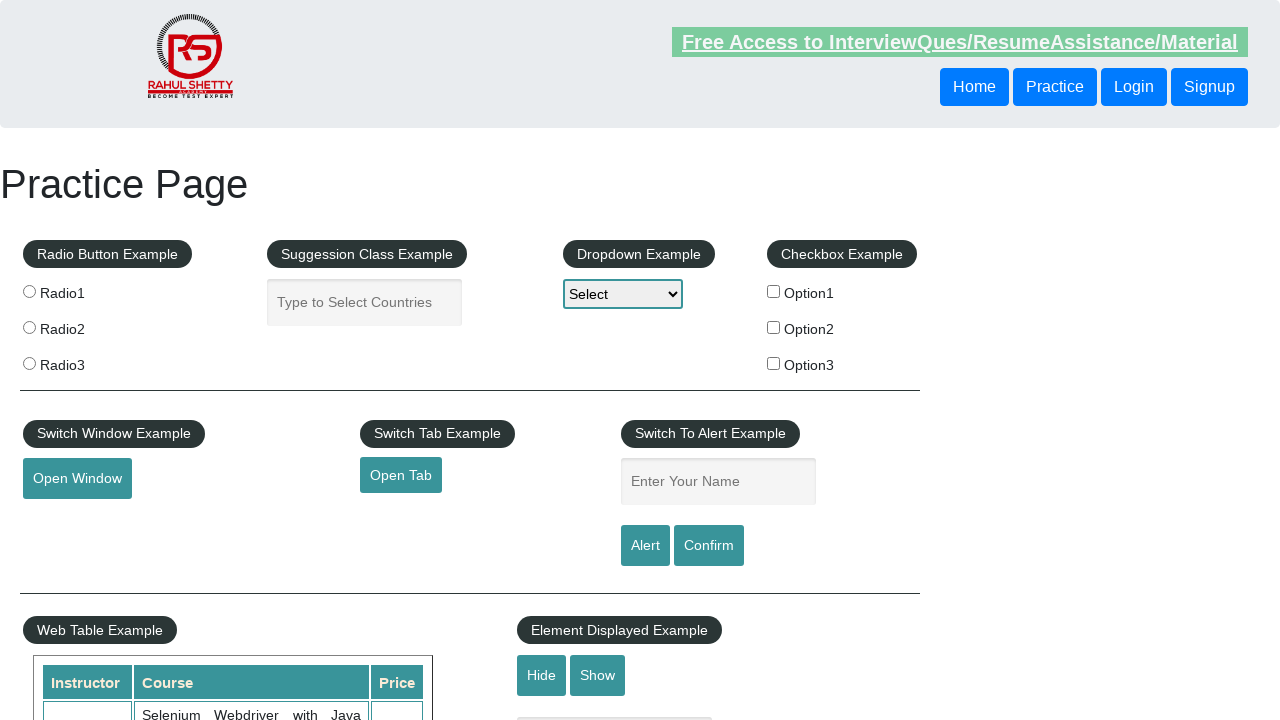